Navigates to a page and uses JavaScript evaluation to modify the text content of a title element on the page, demonstrating DOM manipulation capabilities.

Starting URL: https://nikita-filonov.github.io/qa-automation-engineer-ui-course/#/auth/login

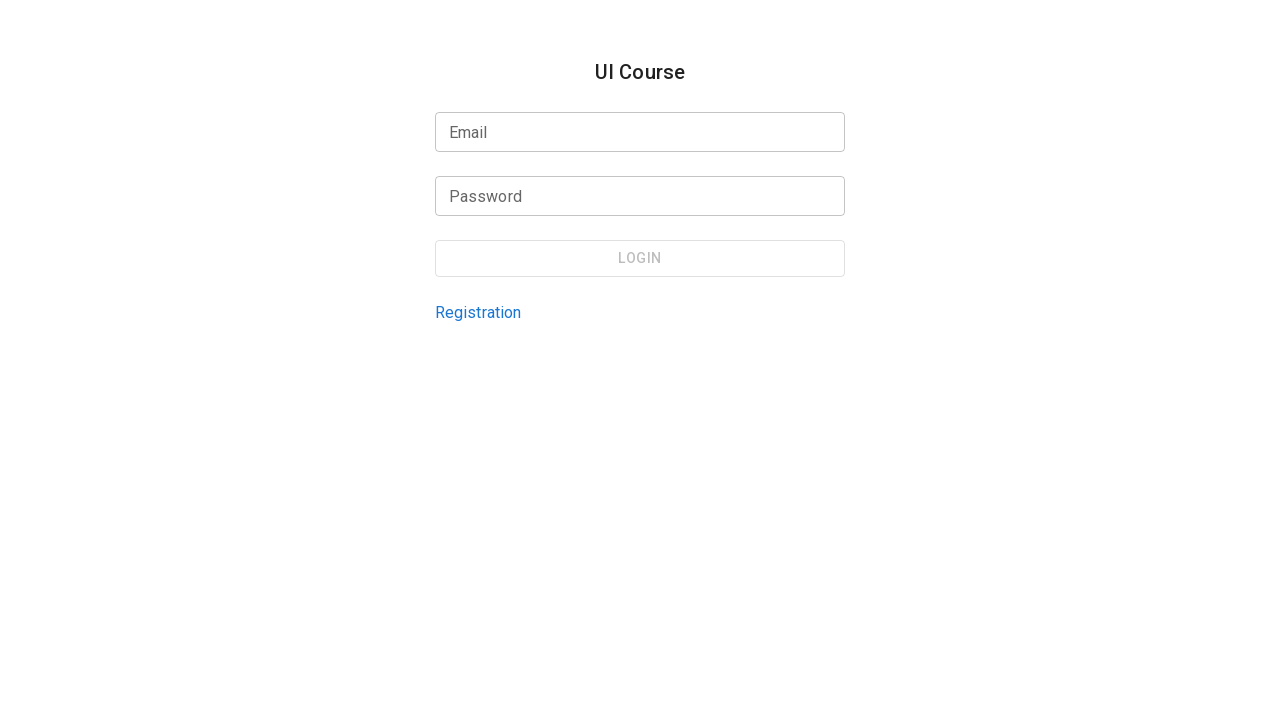

Waited for page to fully load with networkidle state
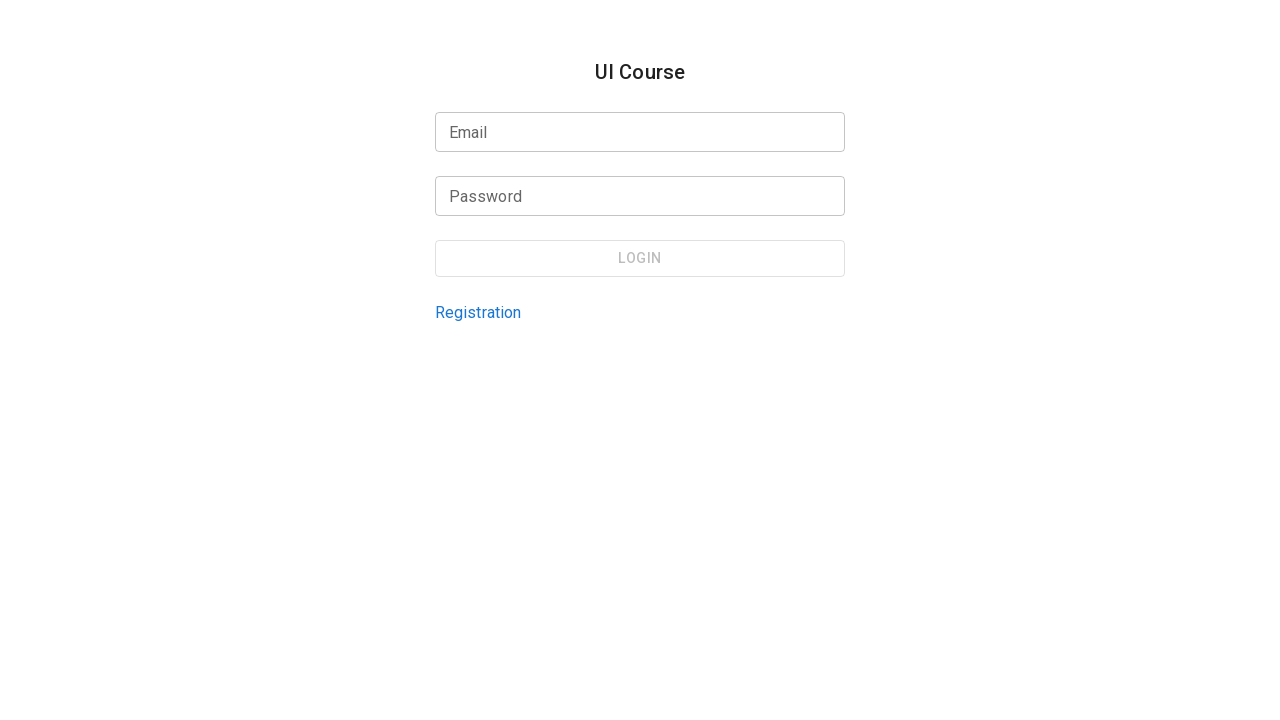

Modified title element text content to 'New Text' using JavaScript evaluation
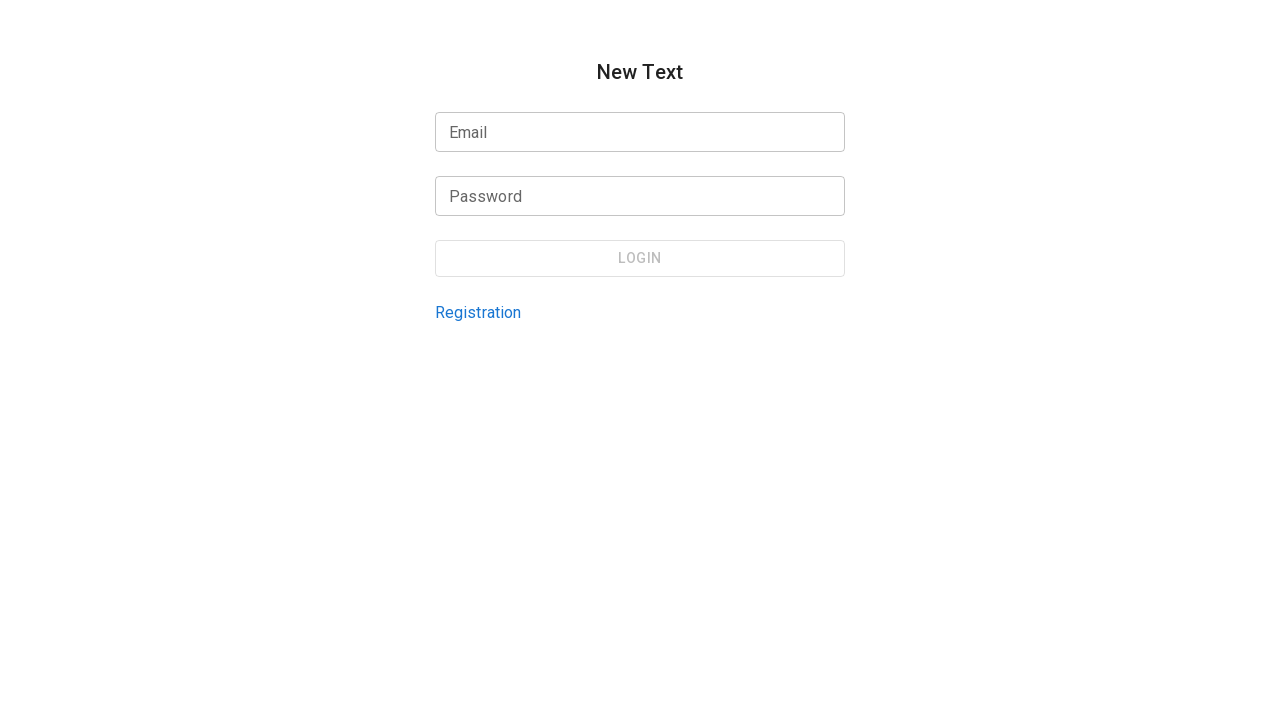

Waited 2 seconds to observe the DOM manipulation change
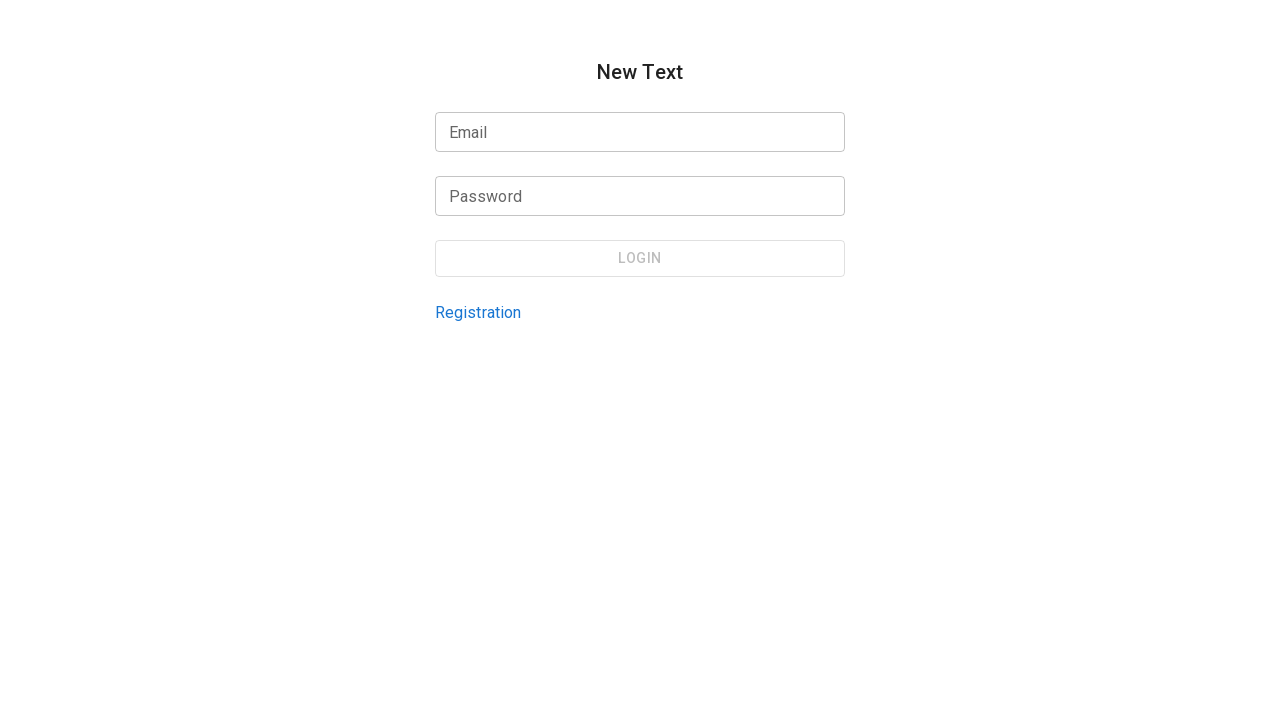

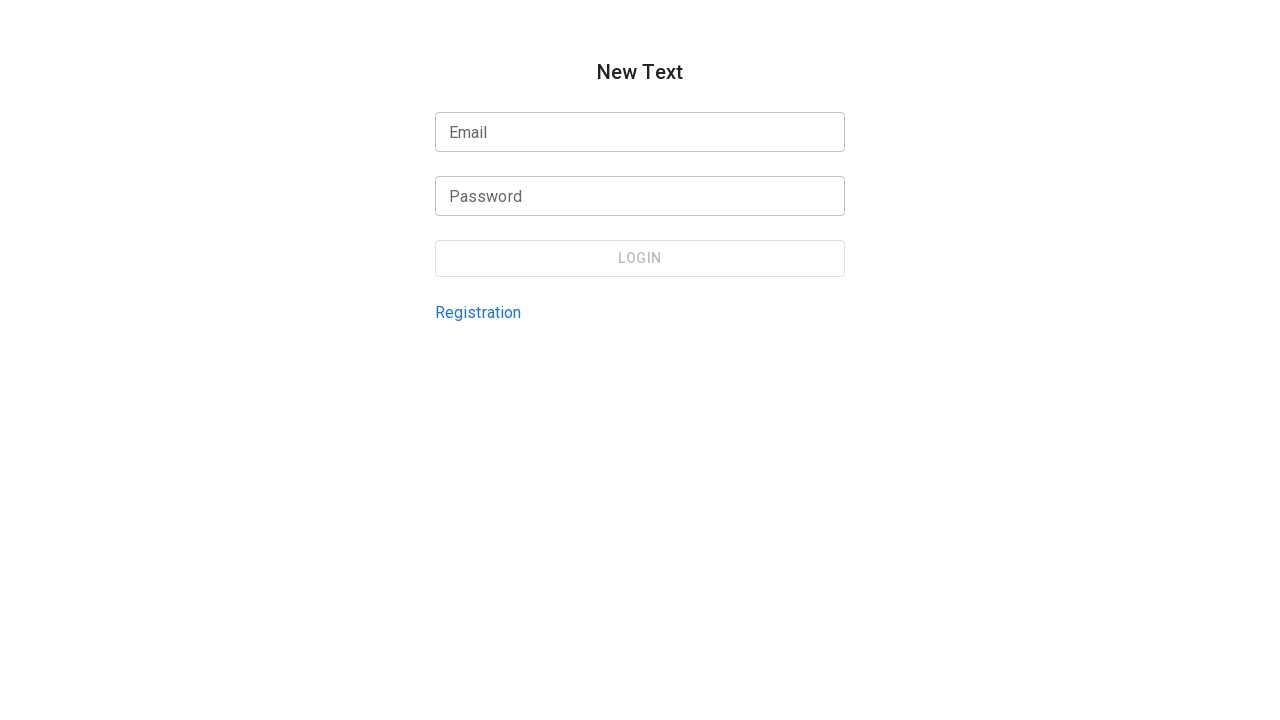